Tests right-click context menu functionality by performing a right-click on an element, waiting for the context menu to appear, clicking the quit option, and accepting the alert dialog

Starting URL: http://swisnl.github.io/jQuery-contextMenu/demo.html

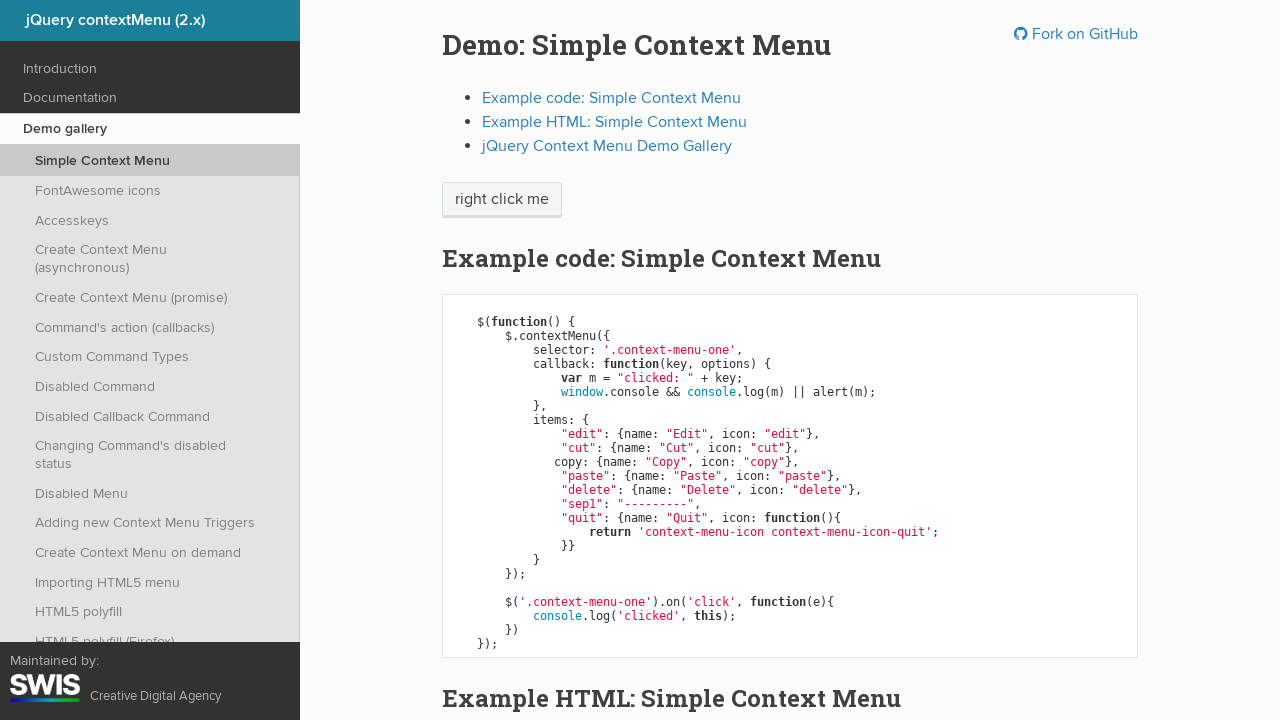

Waited for context menu trigger element to be present
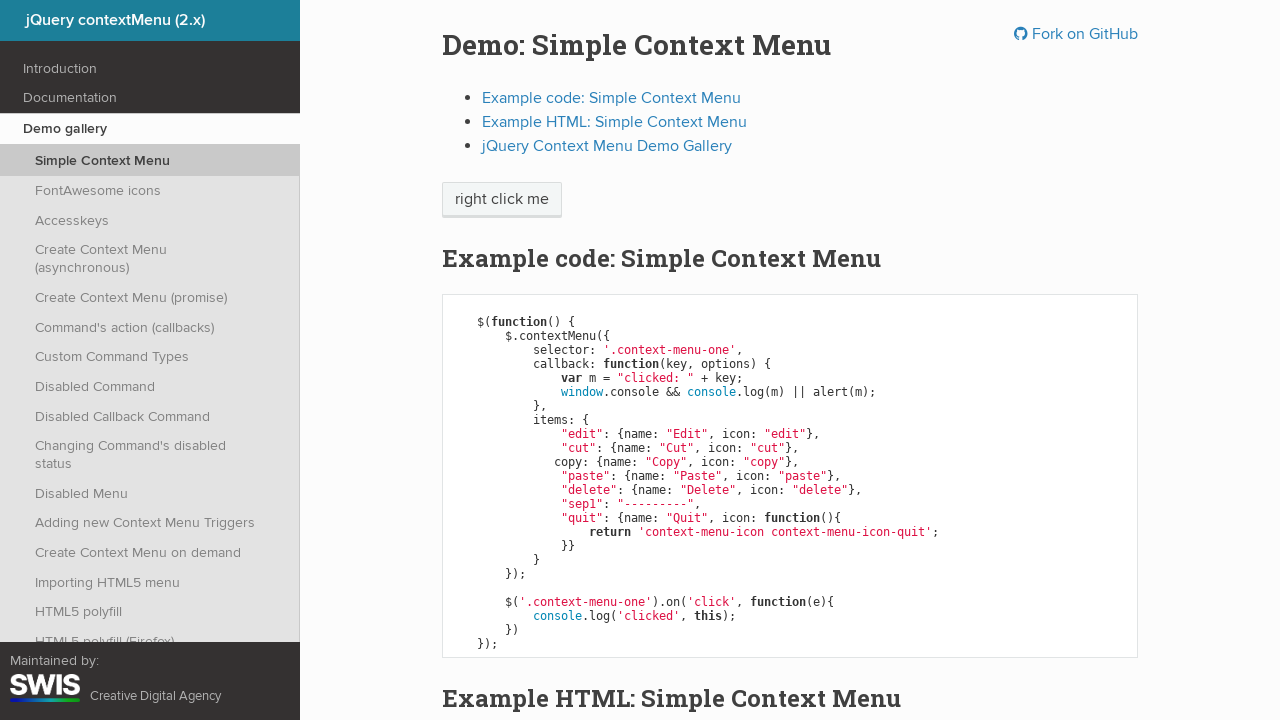

Right-clicked on context menu trigger element to open context menu at (502, 200) on .context-menu-one
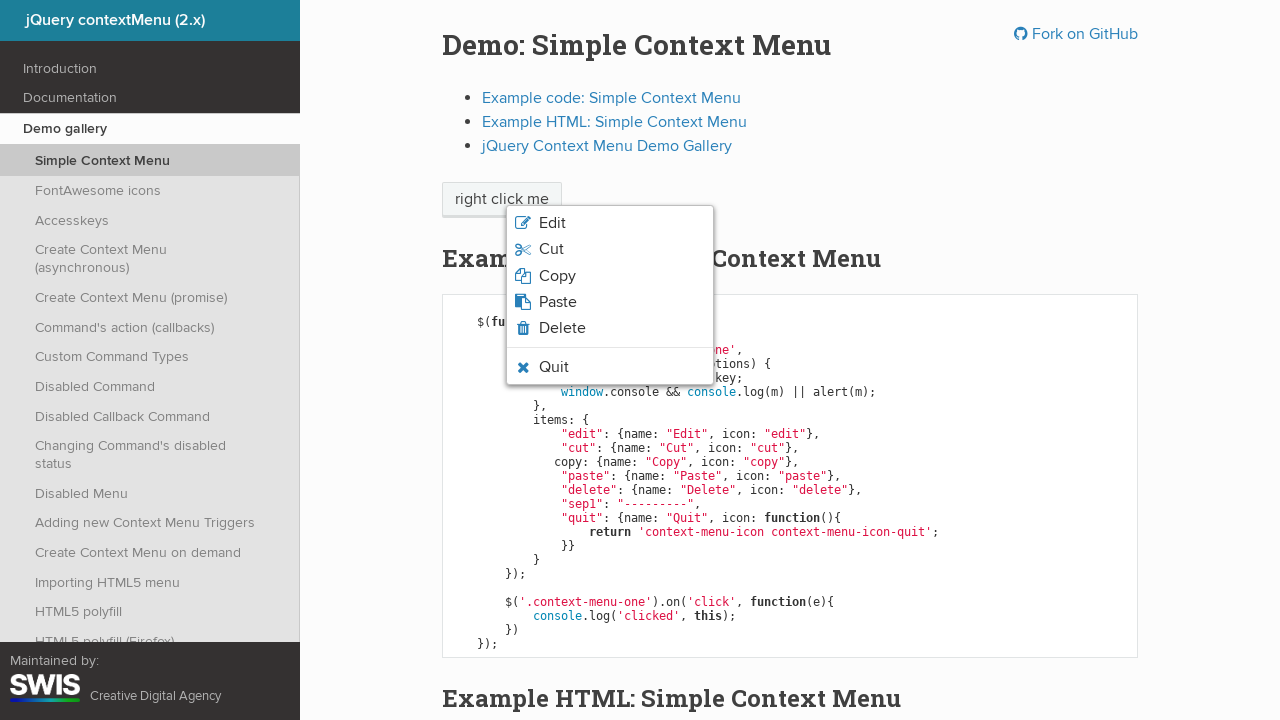

Context menu appeared with quit option visible
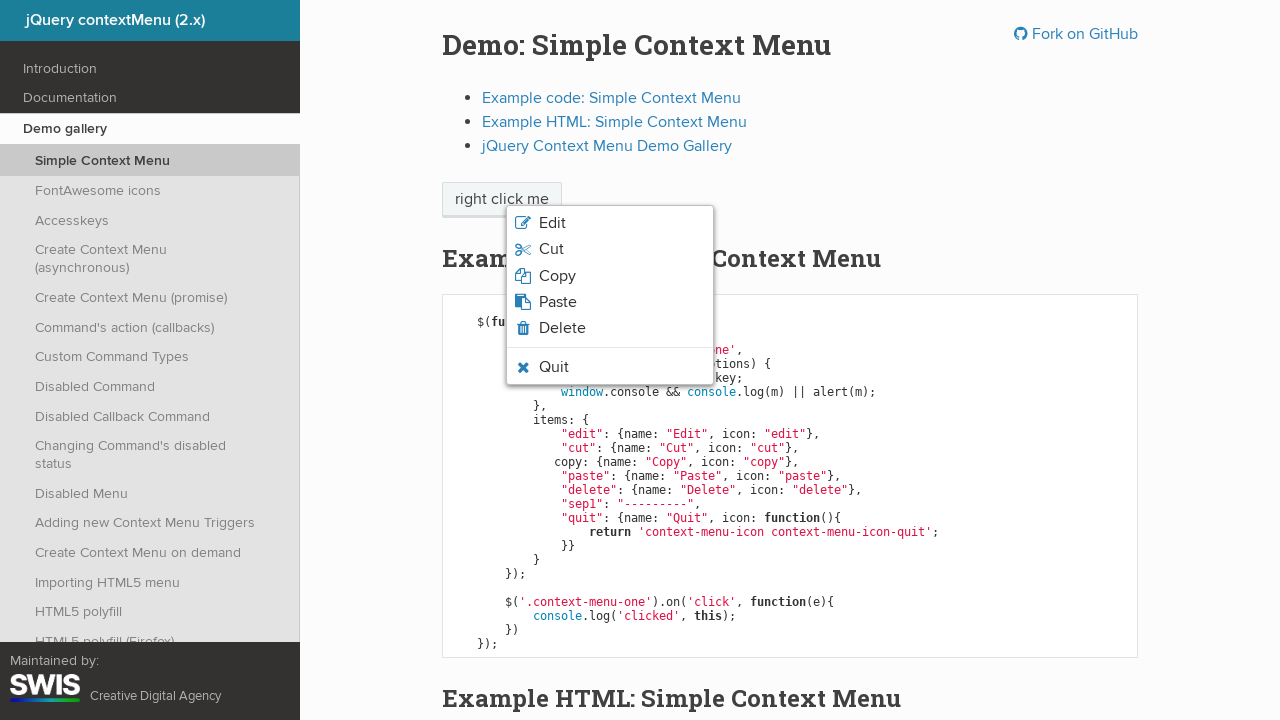

Clicked quit option from context menu at (610, 367) on .context-menu-icon-quit
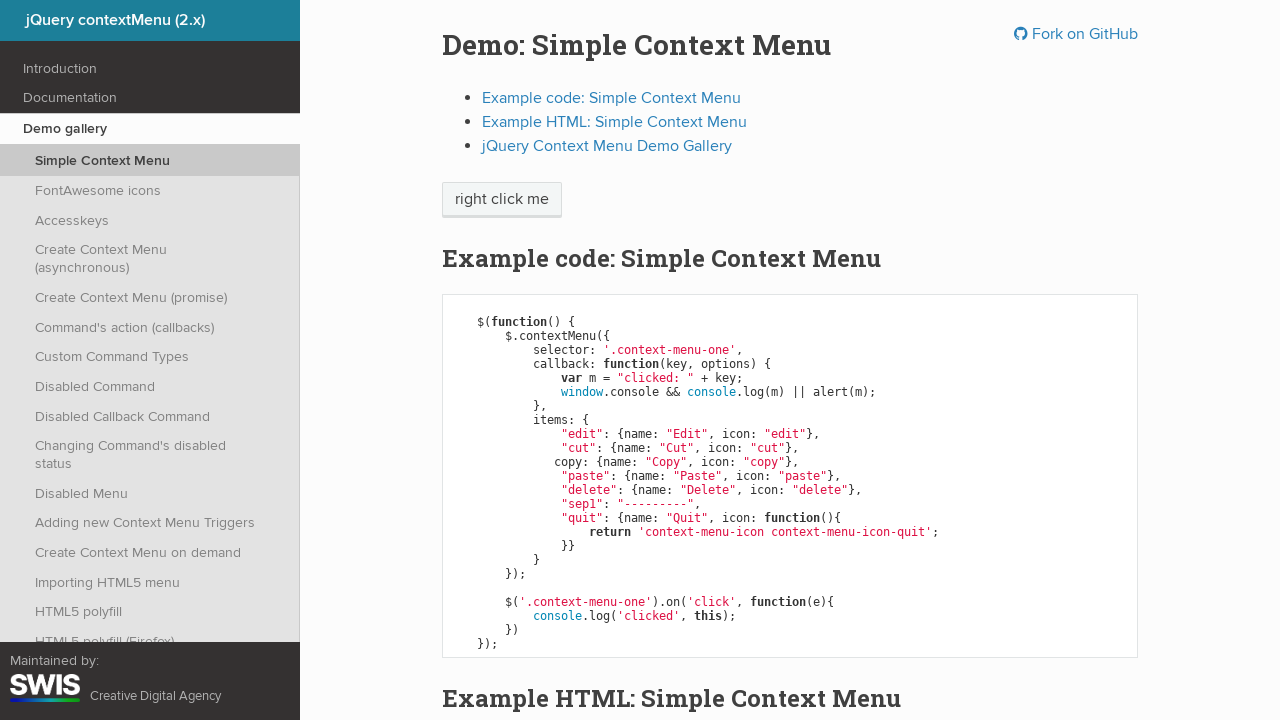

Set up dialog handler to accept alerts
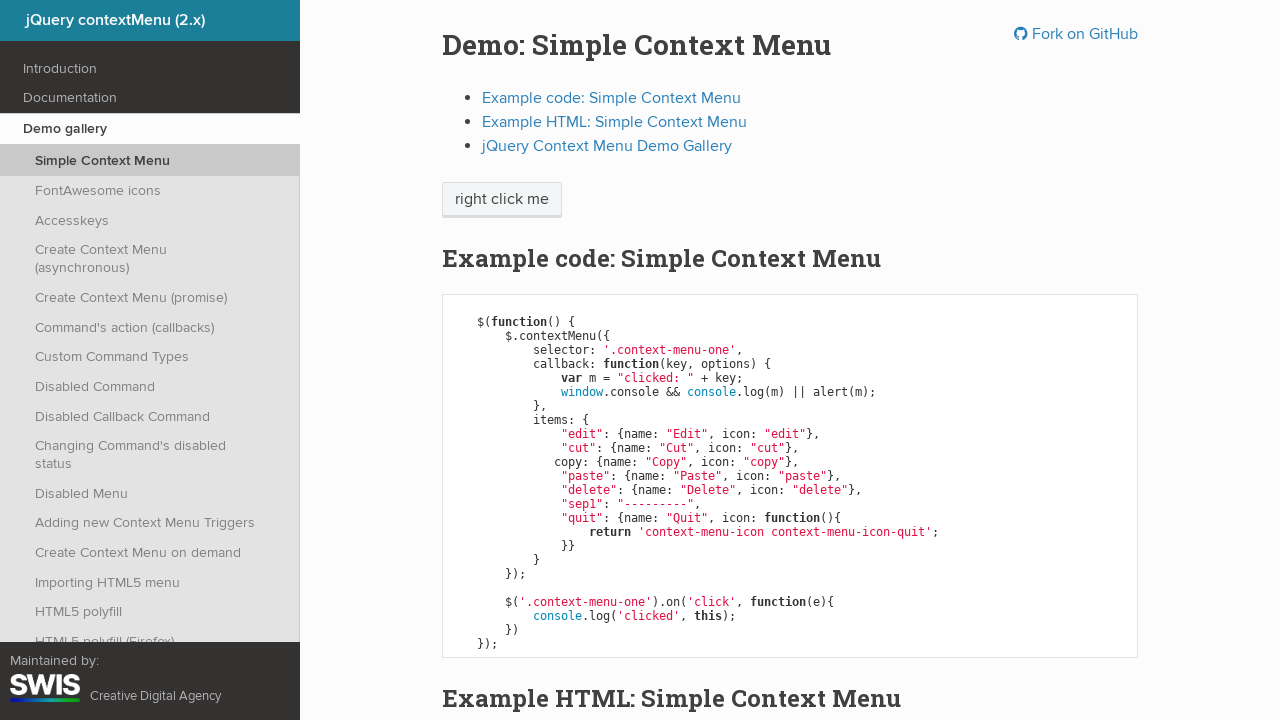

Right-clicked on context menu trigger element again to re-trigger context menu at (502, 200) on .context-menu-one
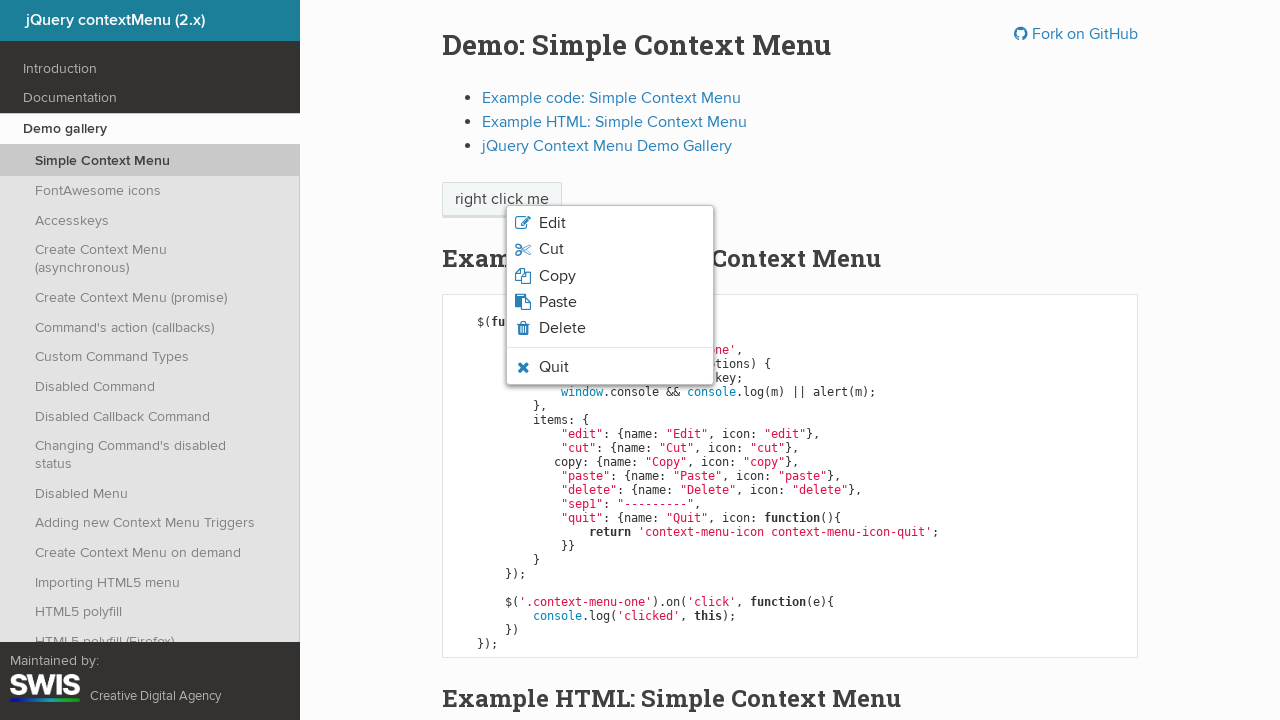

Context menu appeared again with quit option visible
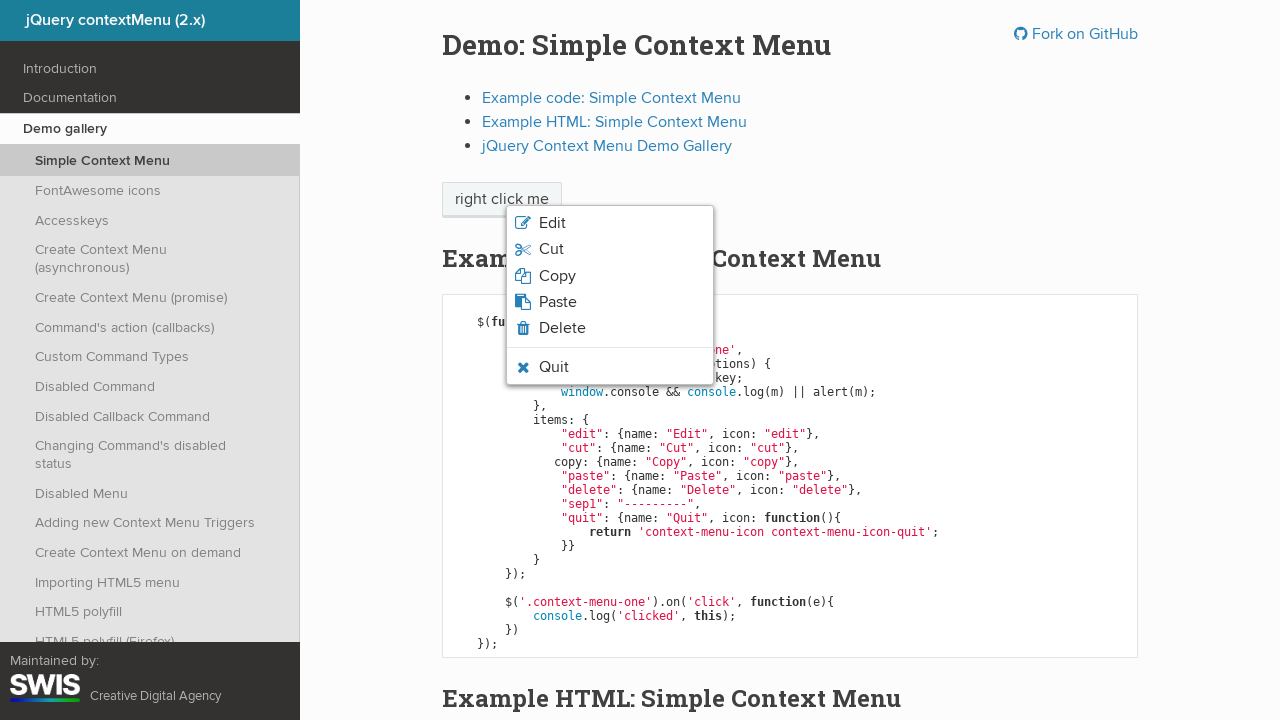

Clicked quit option from context menu and accepted alert dialog at (610, 367) on .context-menu-icon-quit
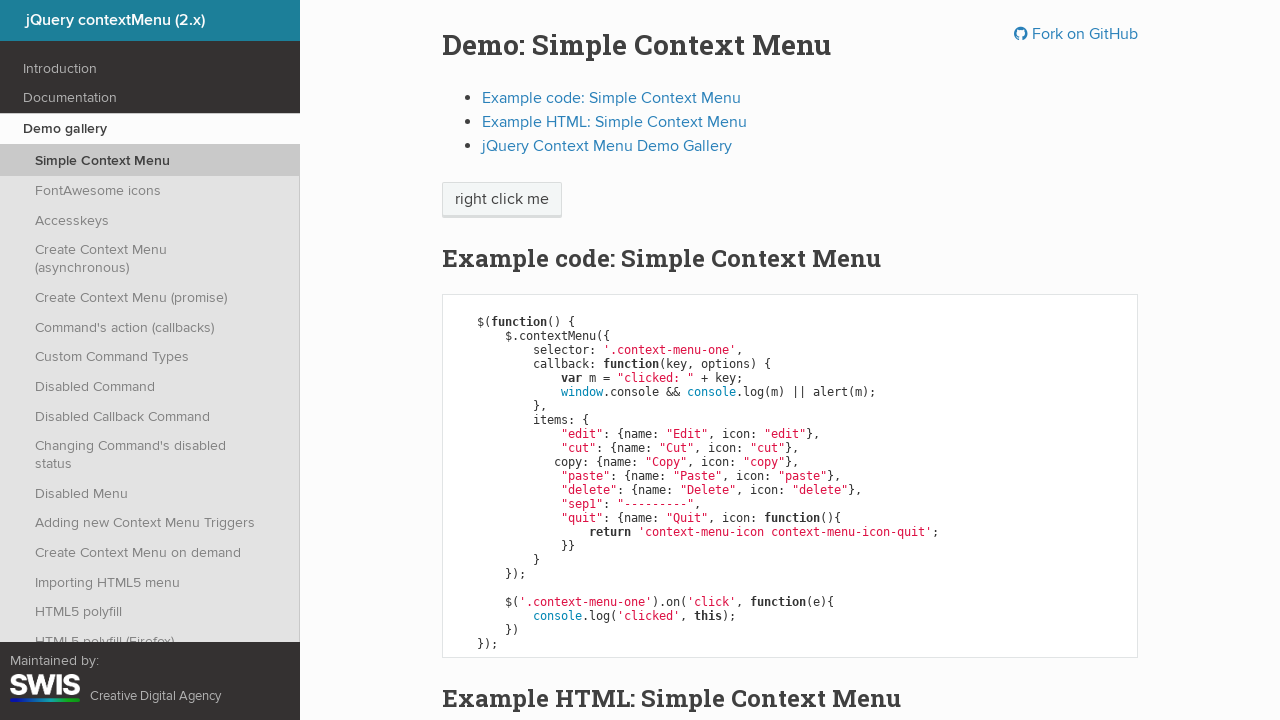

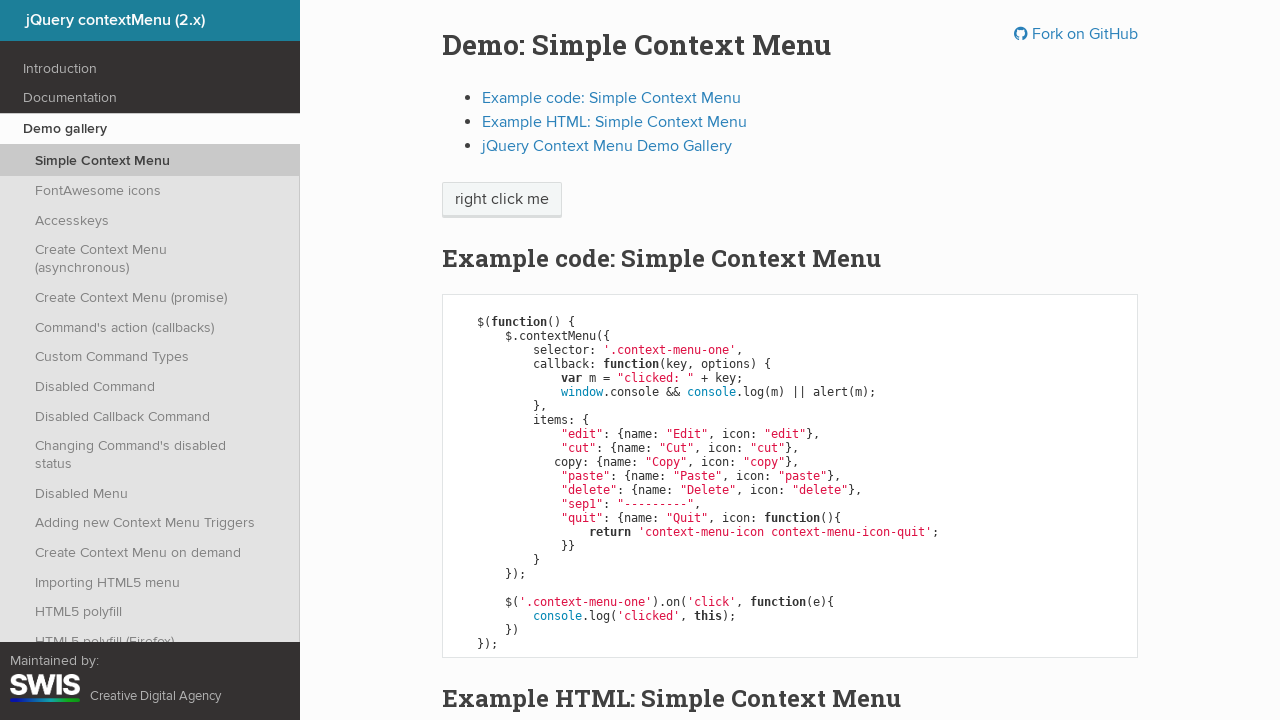